Tests alert handling functionality by triggering different types of alerts and interacting with them (accepting and dismissing)

Starting URL: https://rahulshettyacademy.com/AutomationPractice/

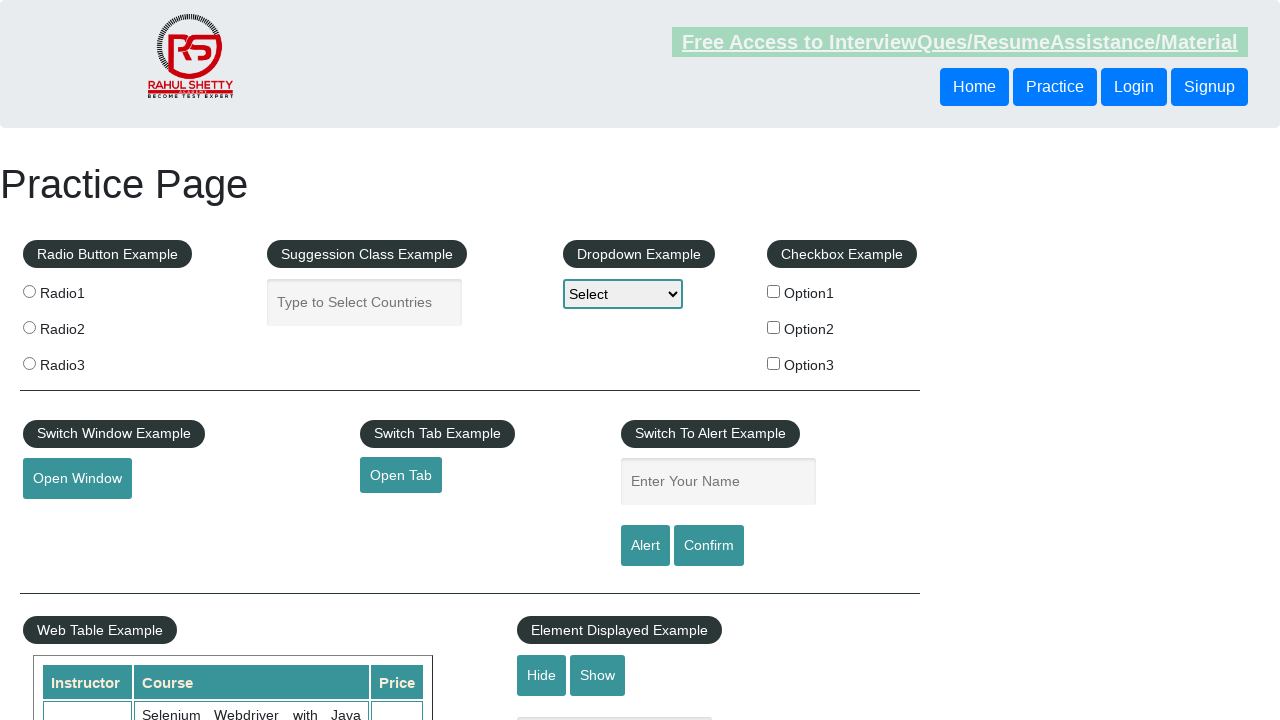

Entered 'Zivan' in the name text field on #name
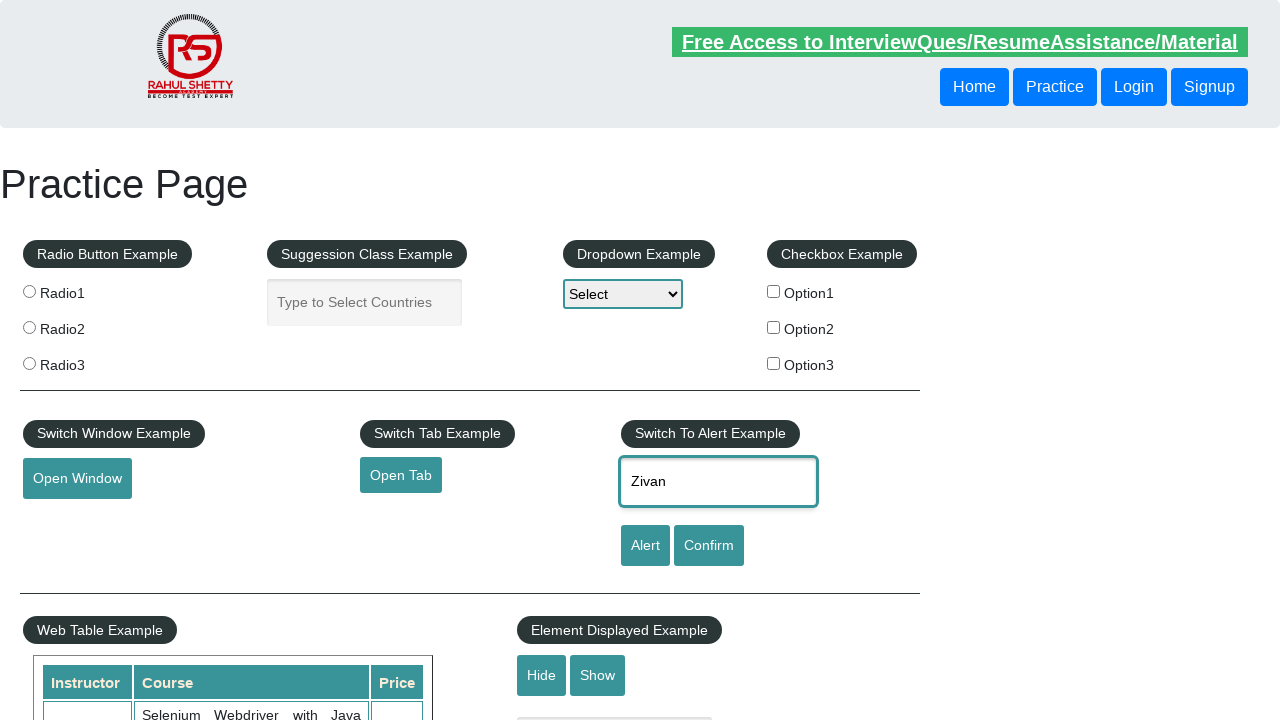

Clicked alert button to trigger alert at (645, 546) on #alertbtn
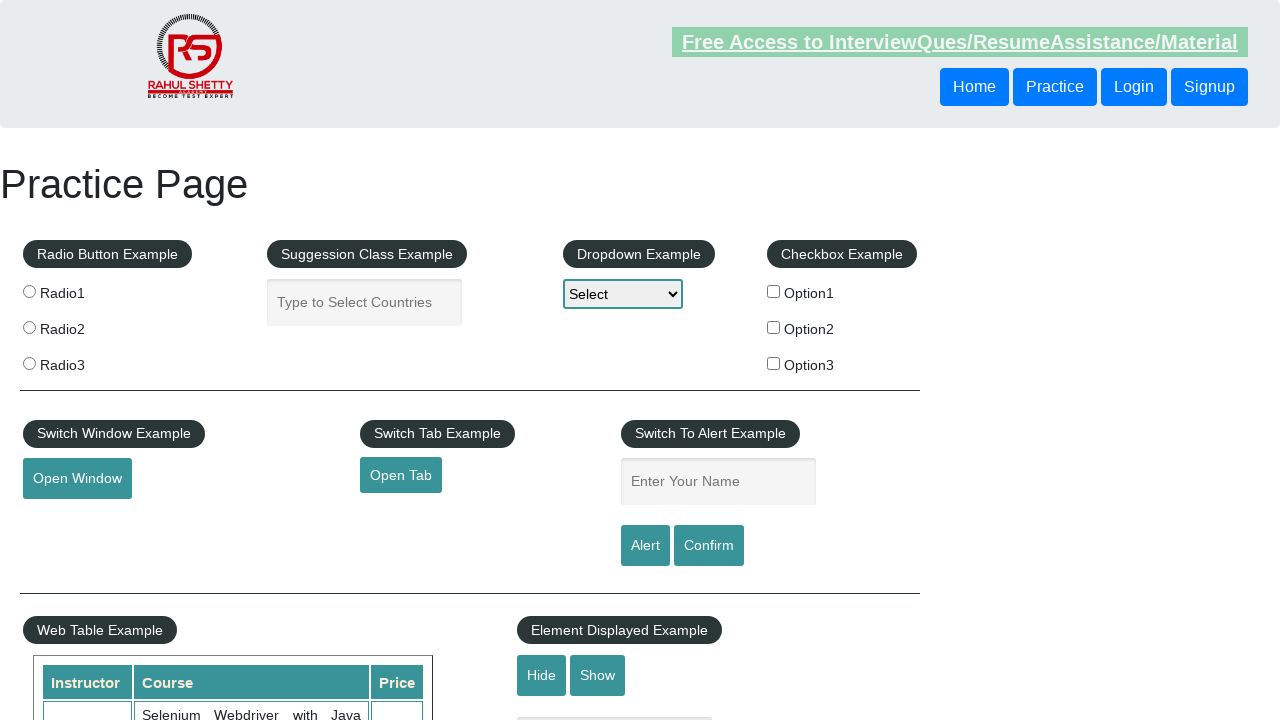

Accepted the alert dialog
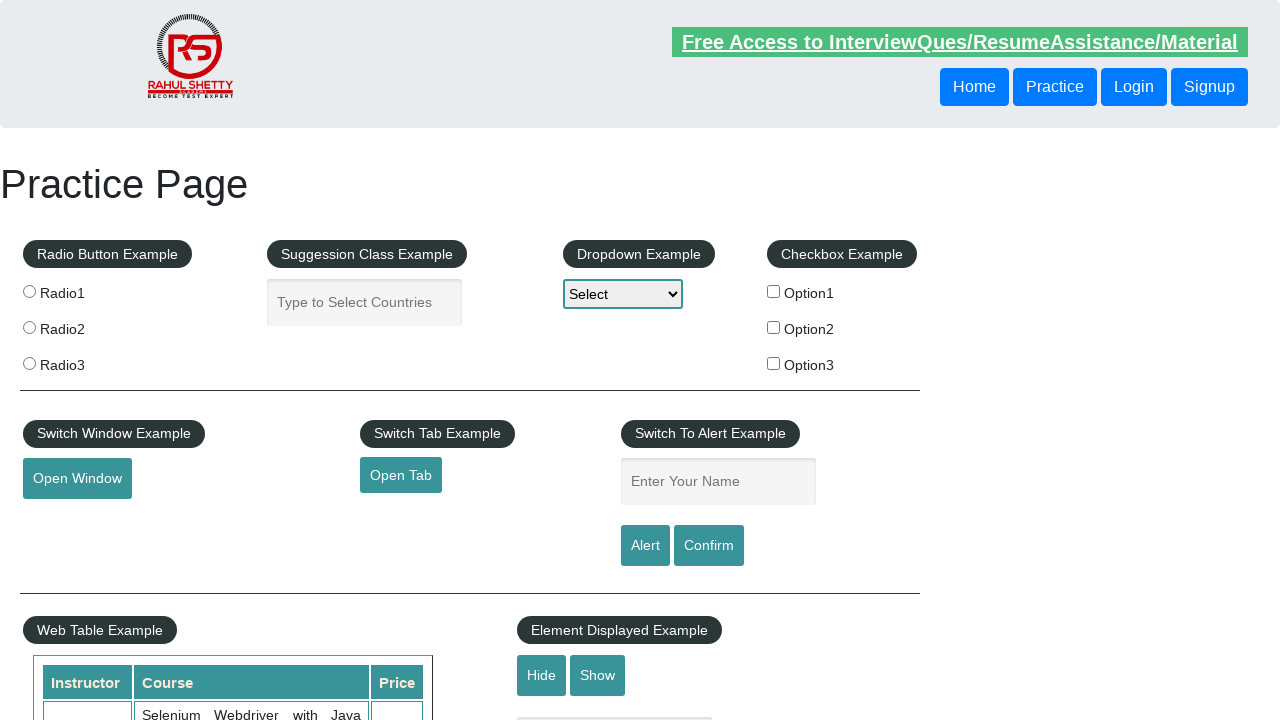

Clicked confirm button to trigger confirmation dialog at (709, 546) on #confirmbtn
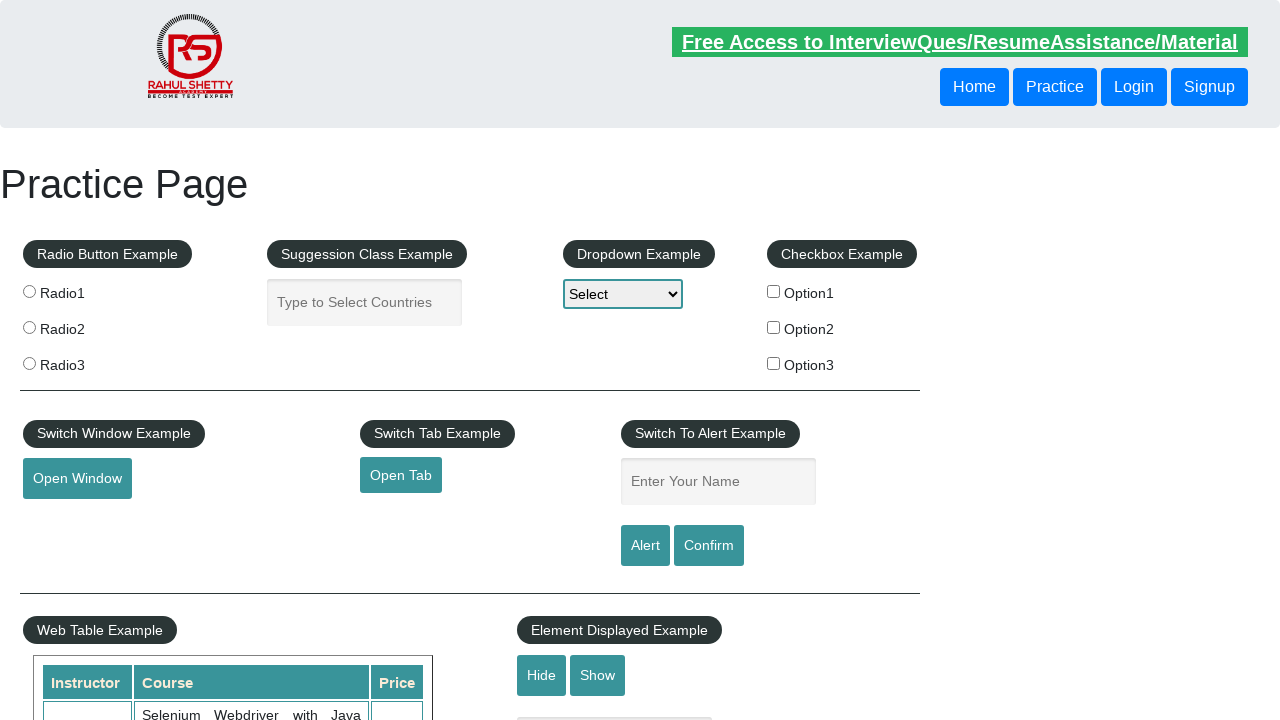

Dismissed the confirmation dialog
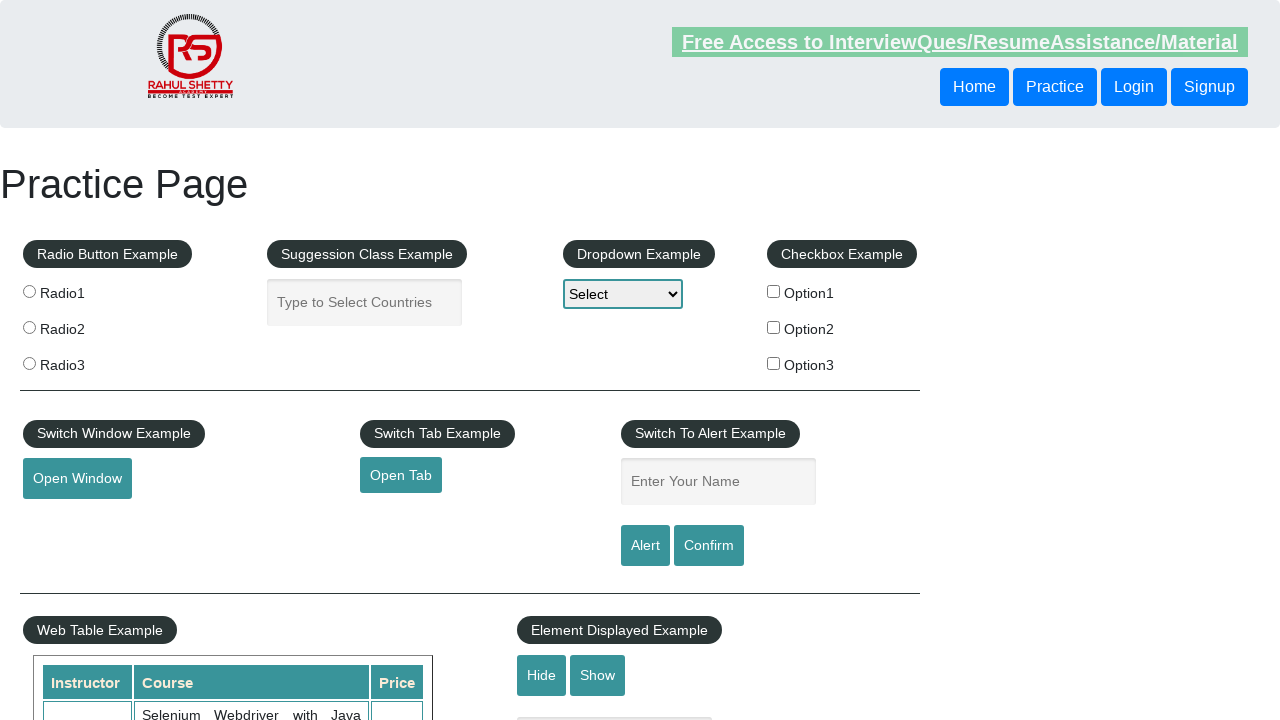

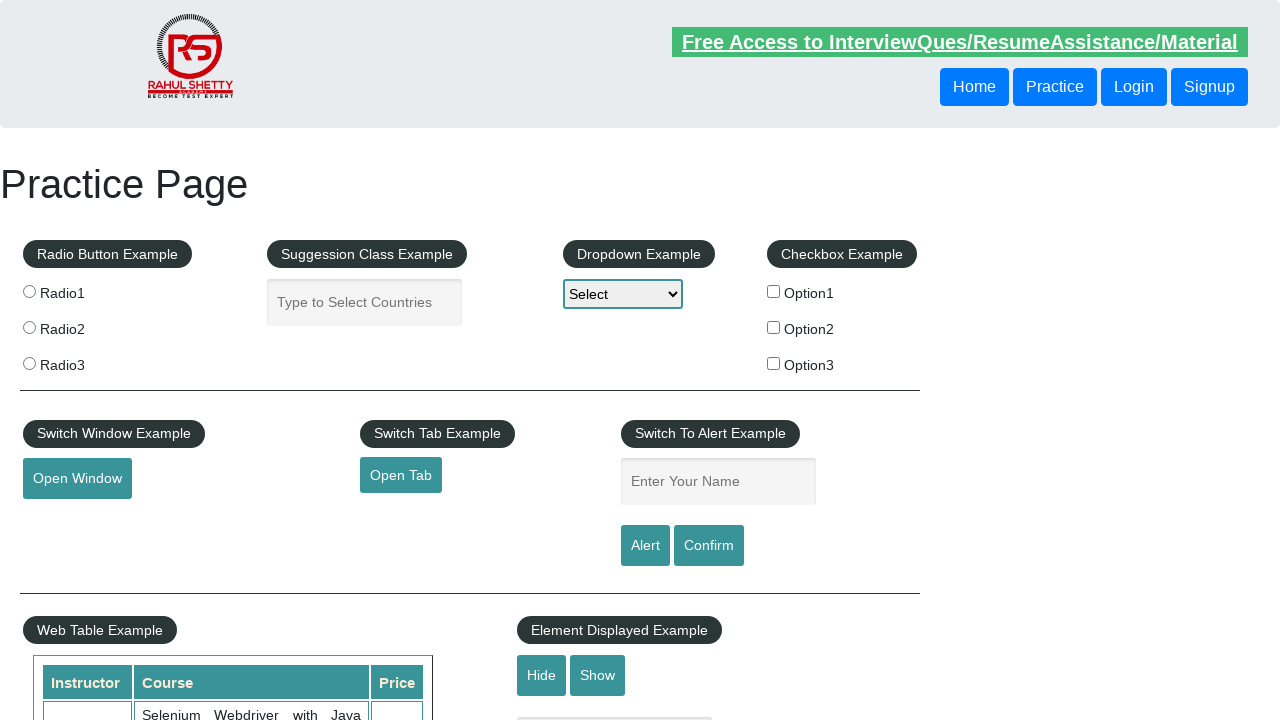